Tests drag-and-drop functionality on jQuery UI sortable lists by dragging items within a list and between two lists, and performing click-and-hold move operations.

Starting URL: http://jqueryui.com/resources/demos/sortable/connect-lists.html

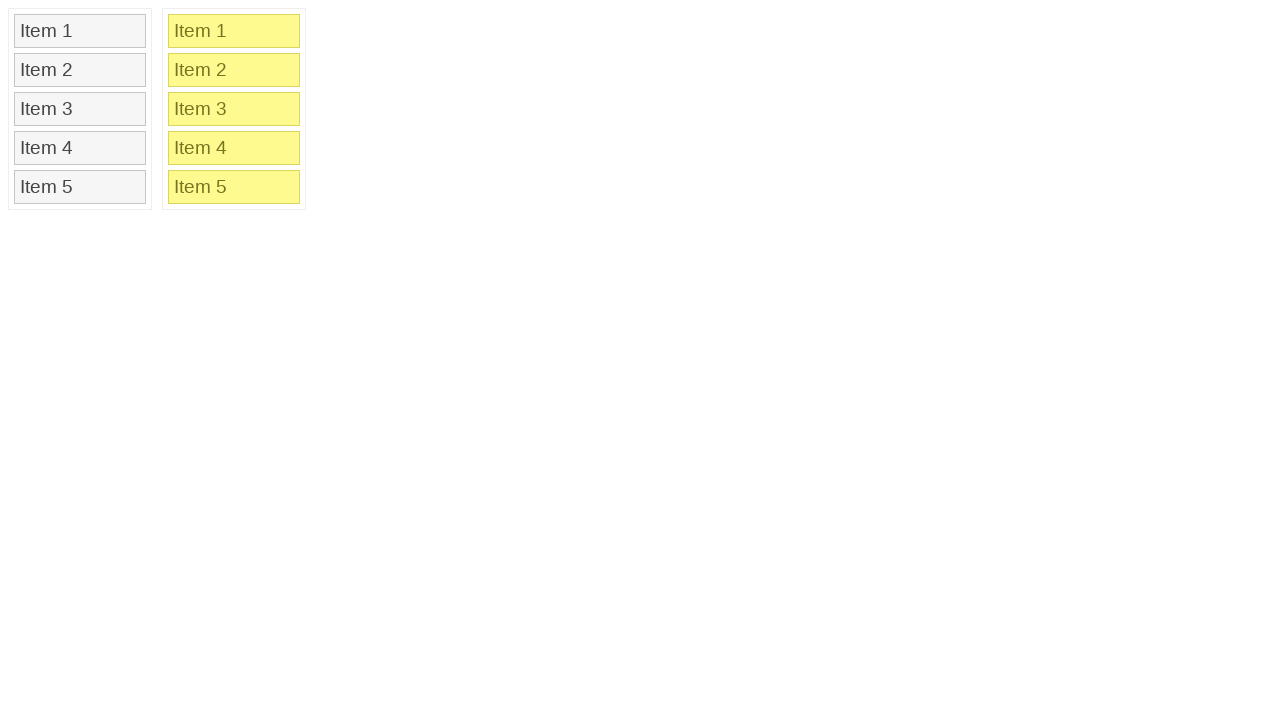

Waited for first sortable list to be present
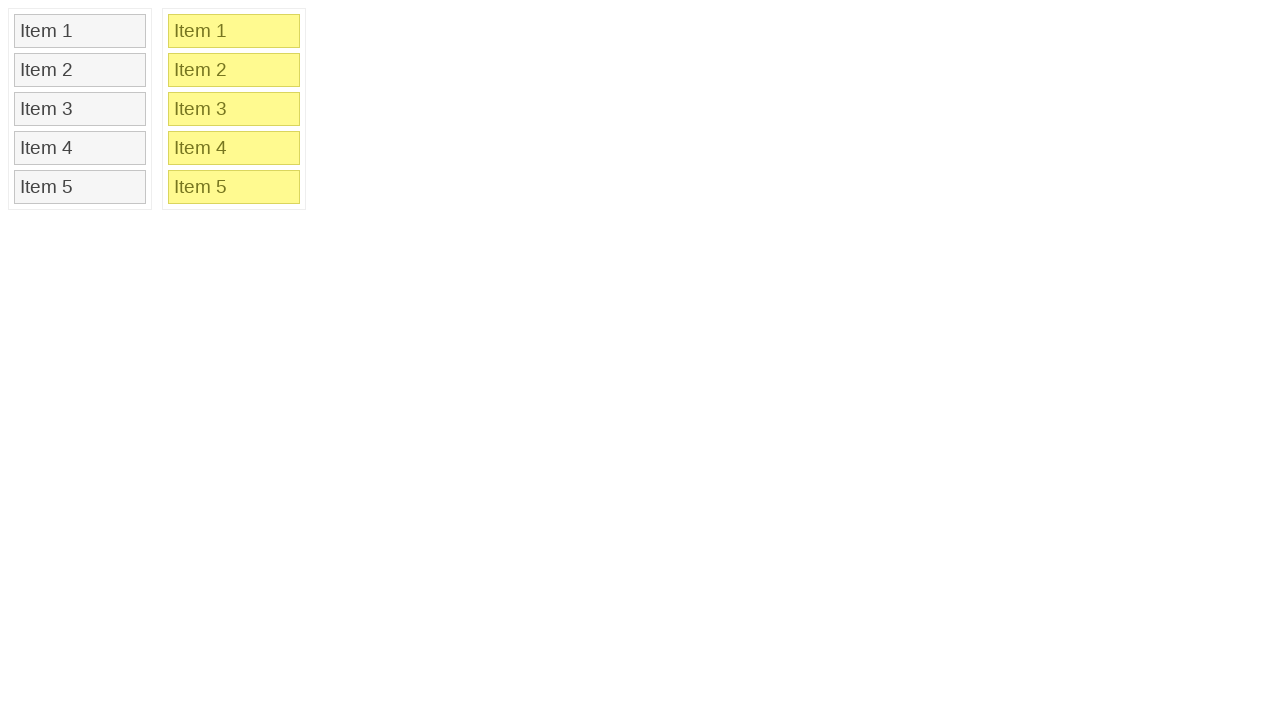

Waited for second sortable list to be present
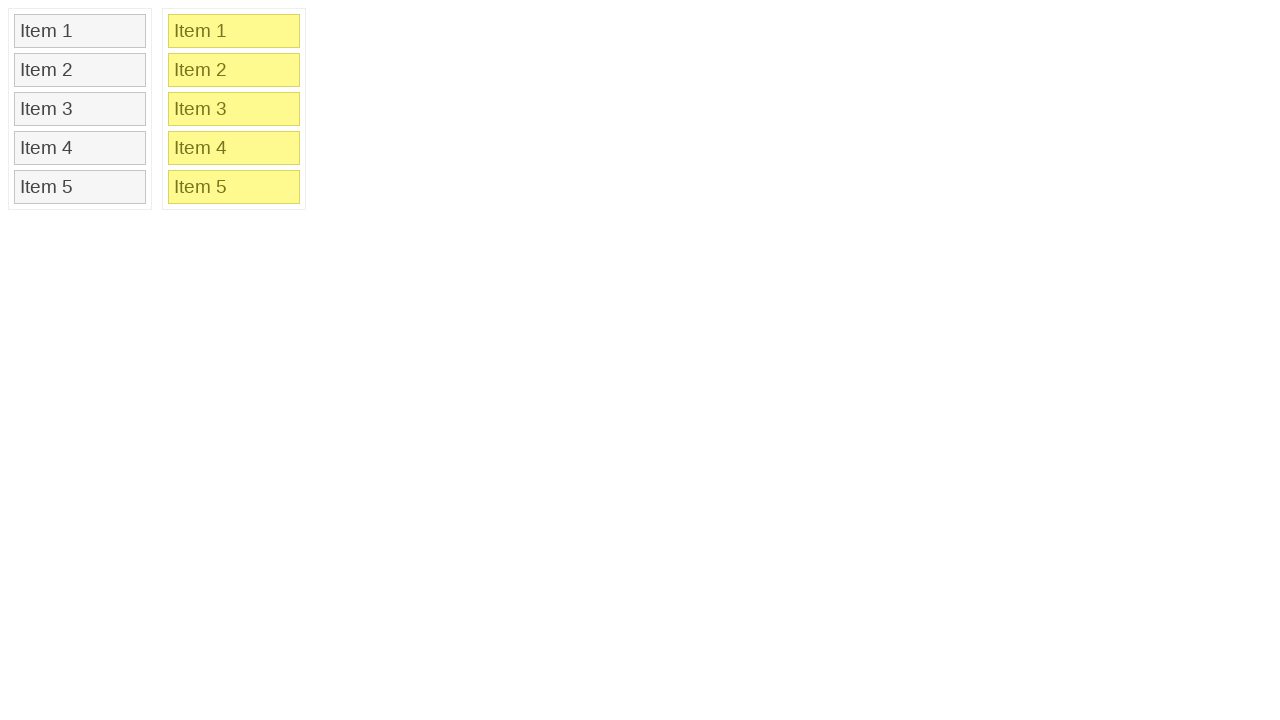

Located all items in first sortable list
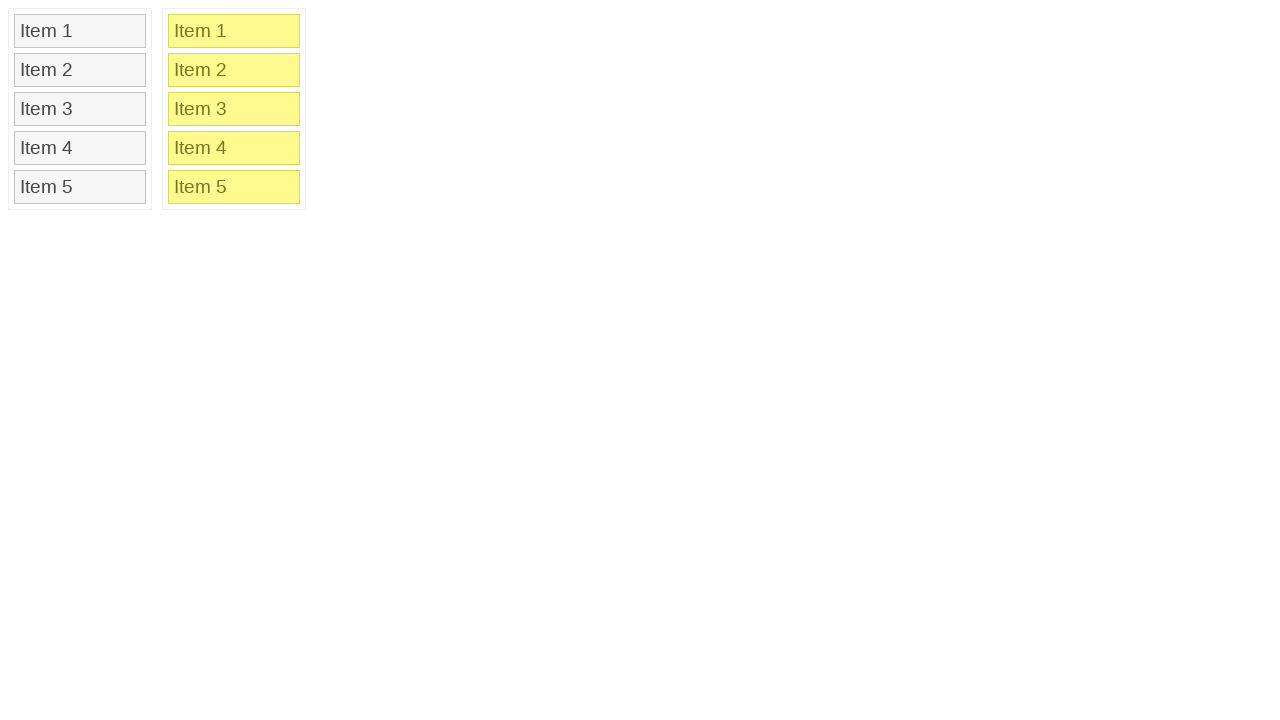

Located all items in second sortable list
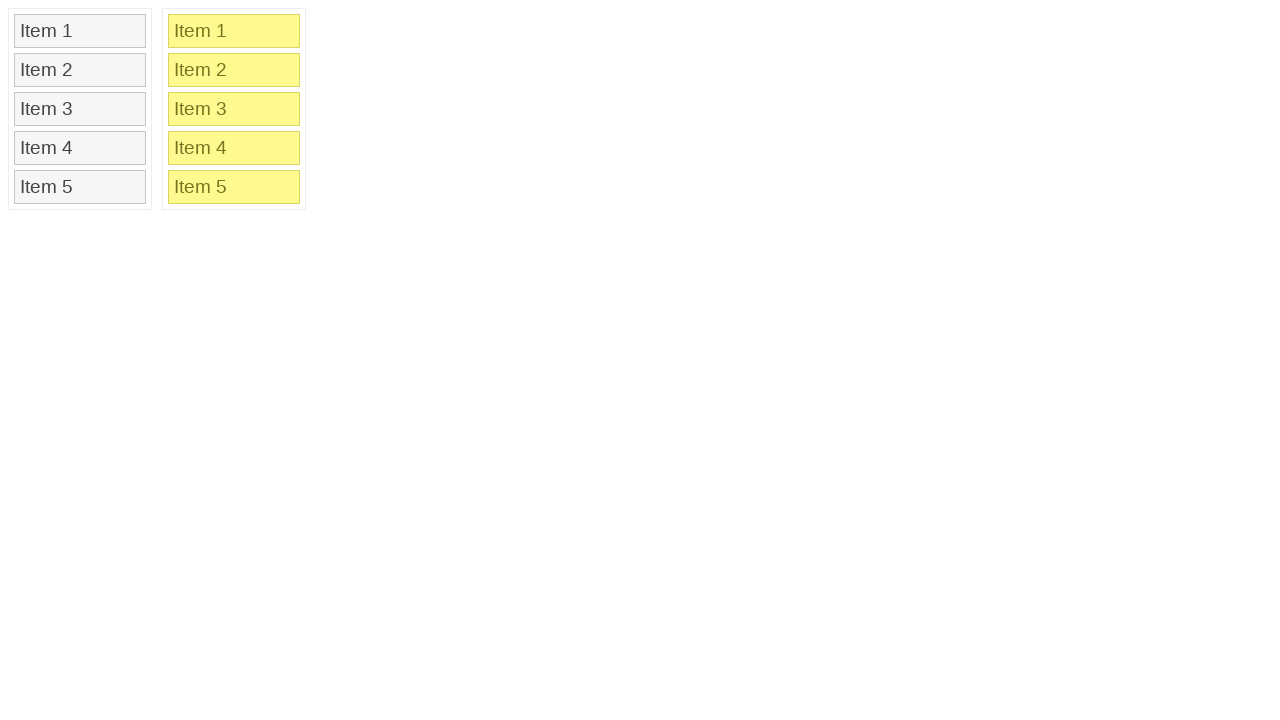

Dragged first item to fourth position within first list at (80, 148)
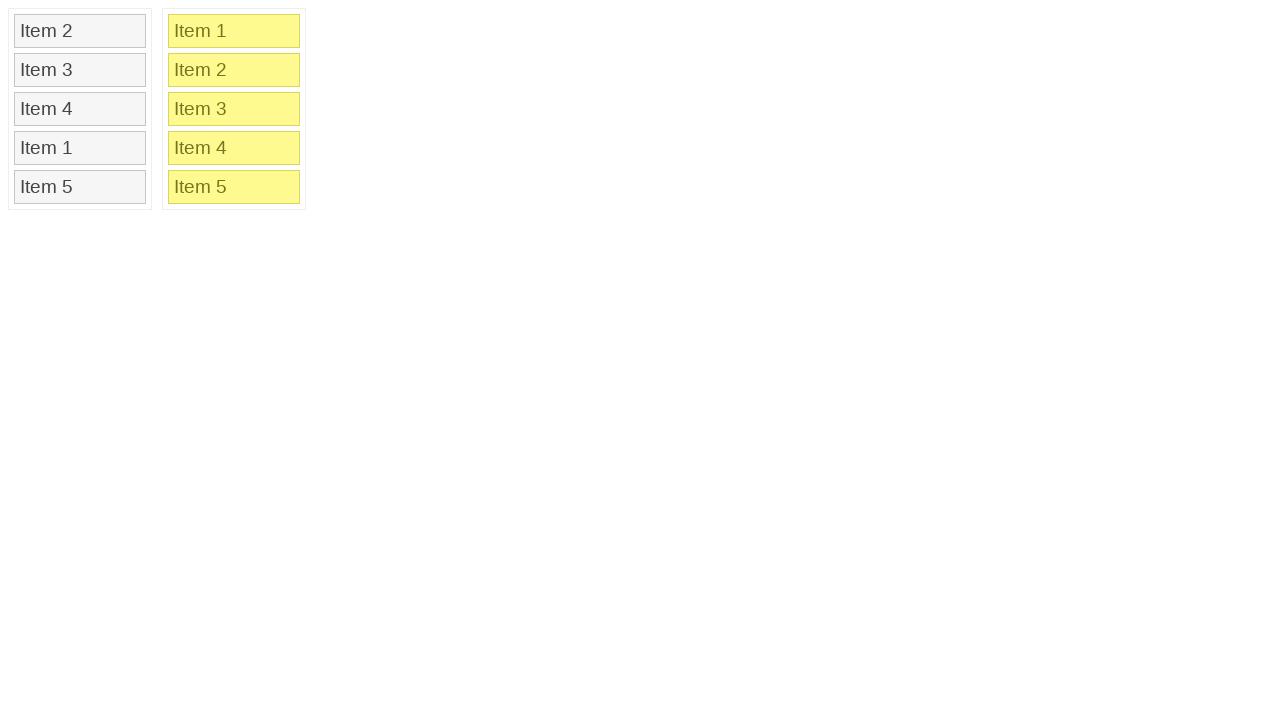

Dragged first item from first list to second list at third position at (234, 109)
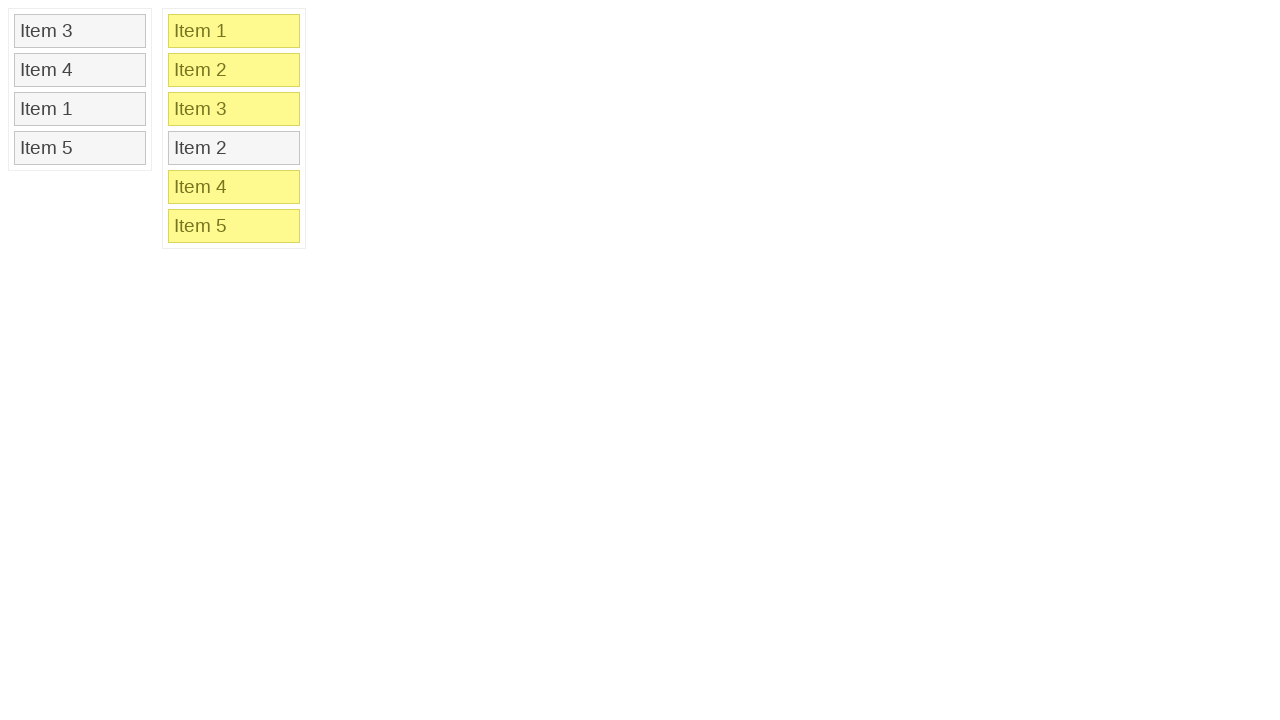

Retrieved bounding box for second item in first list
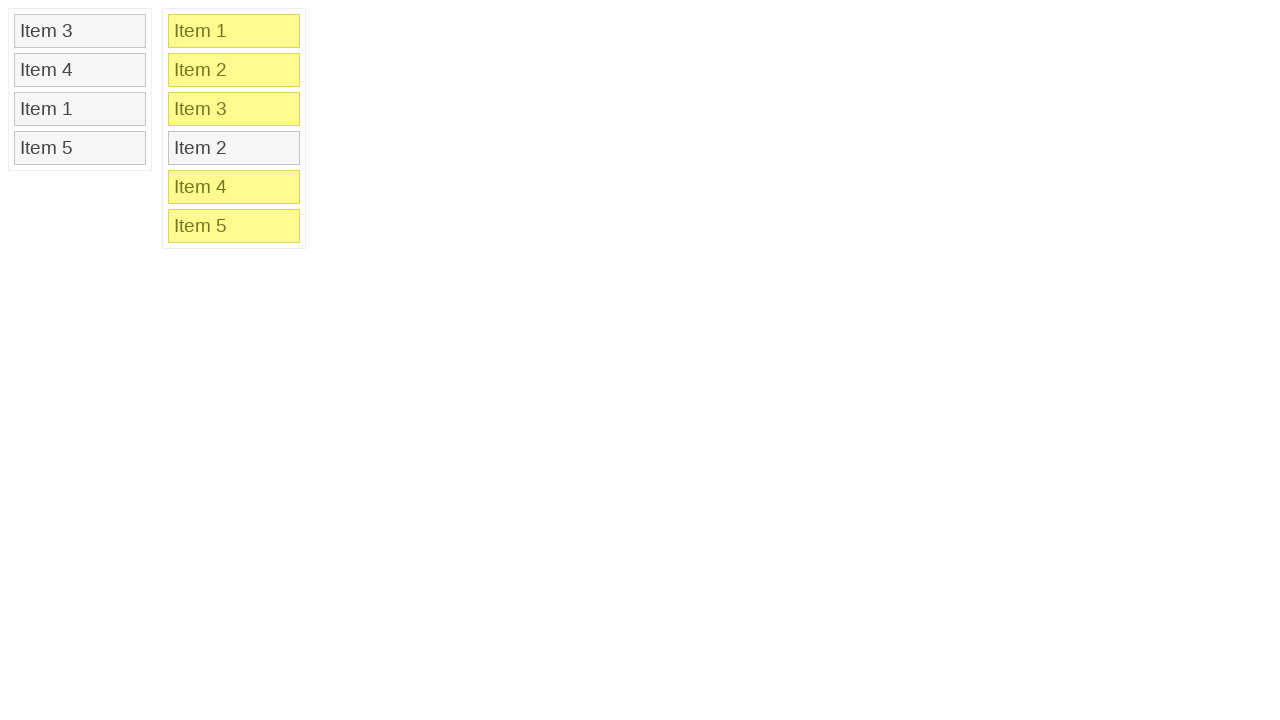

Moved mouse to center of second item (click-and-hold iteration 1) at (80, 70)
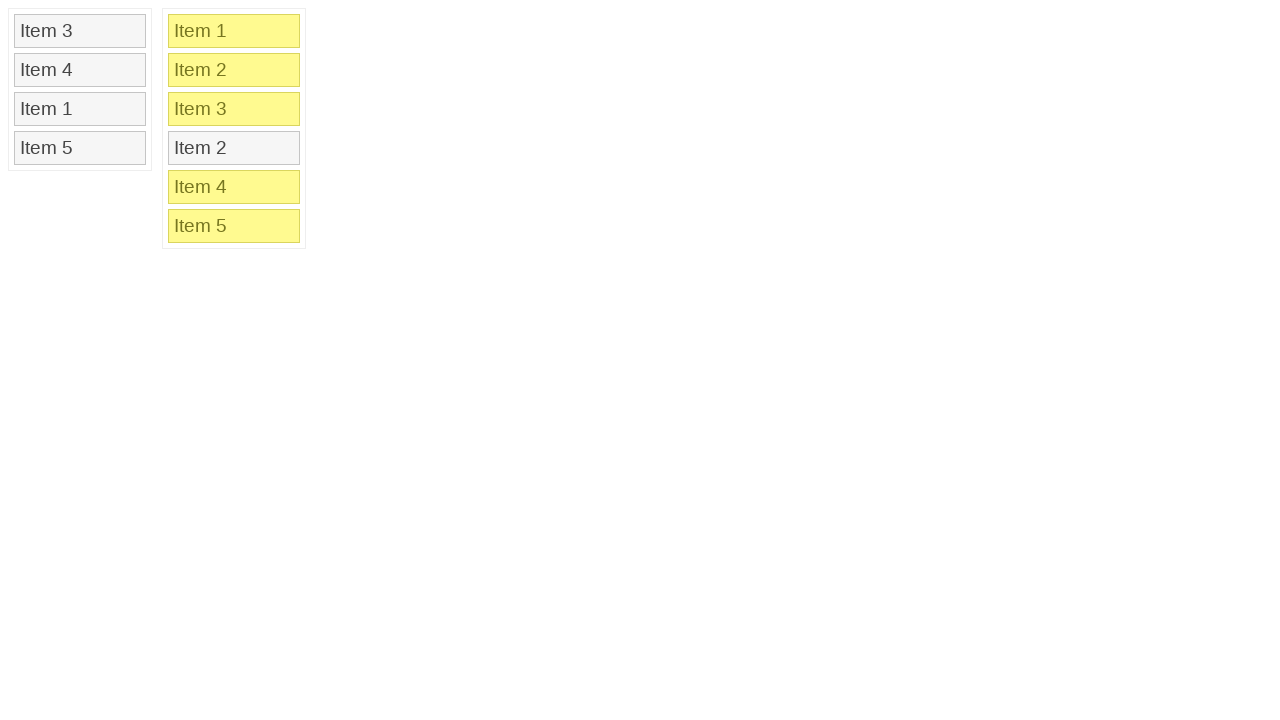

Pressed mouse button down (click-and-hold iteration 1) at (80, 70)
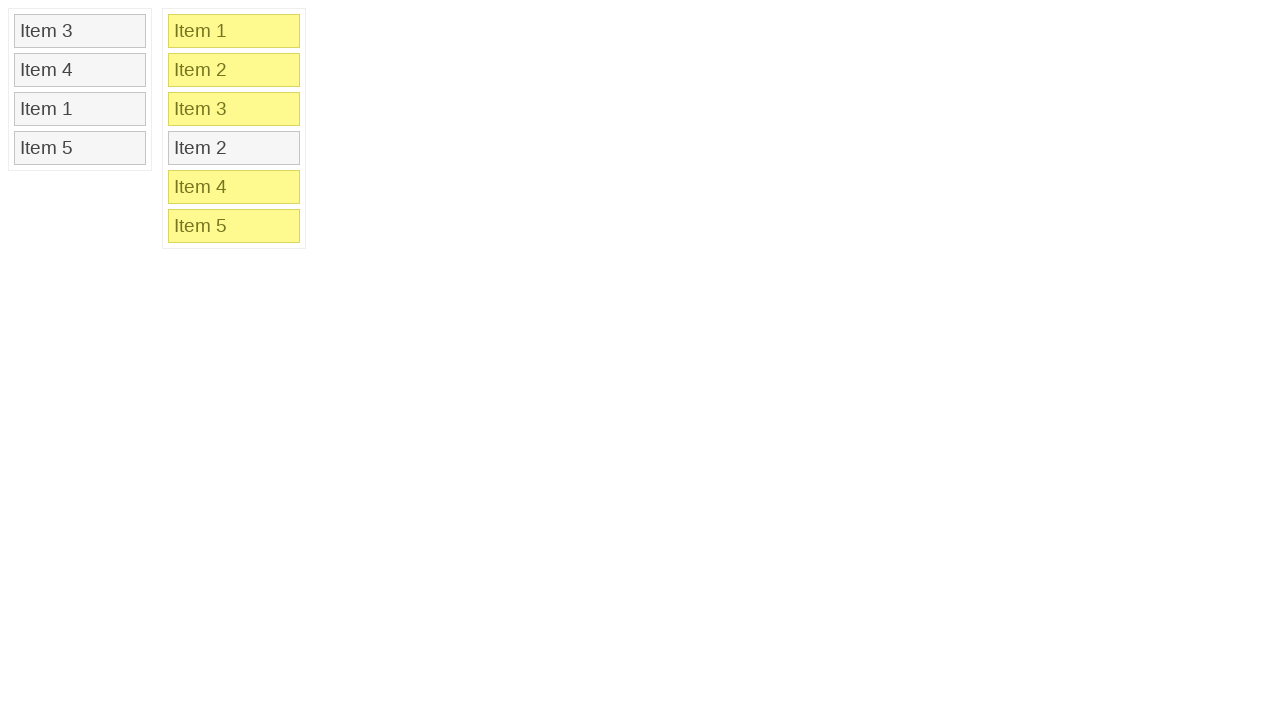

Moved mouse down 50px while holding (click-and-hold iteration 1) at (80, 120)
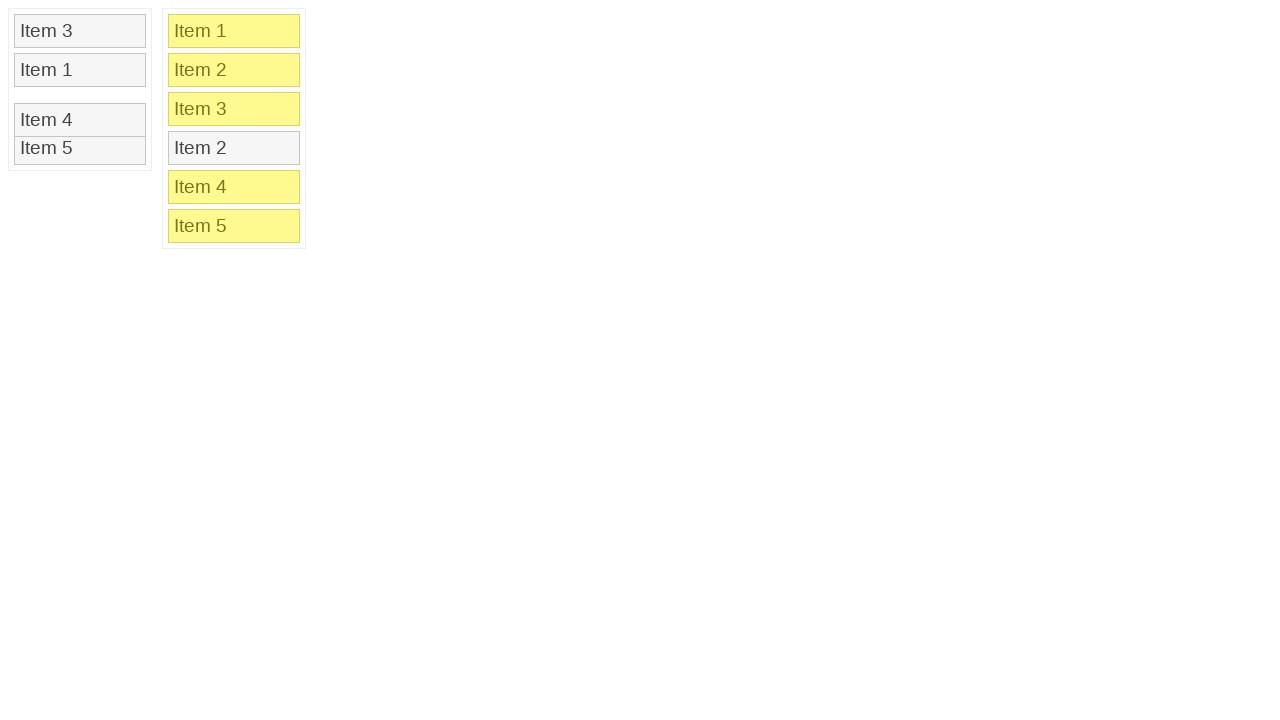

Released mouse button (click-and-hold iteration 1) at (80, 120)
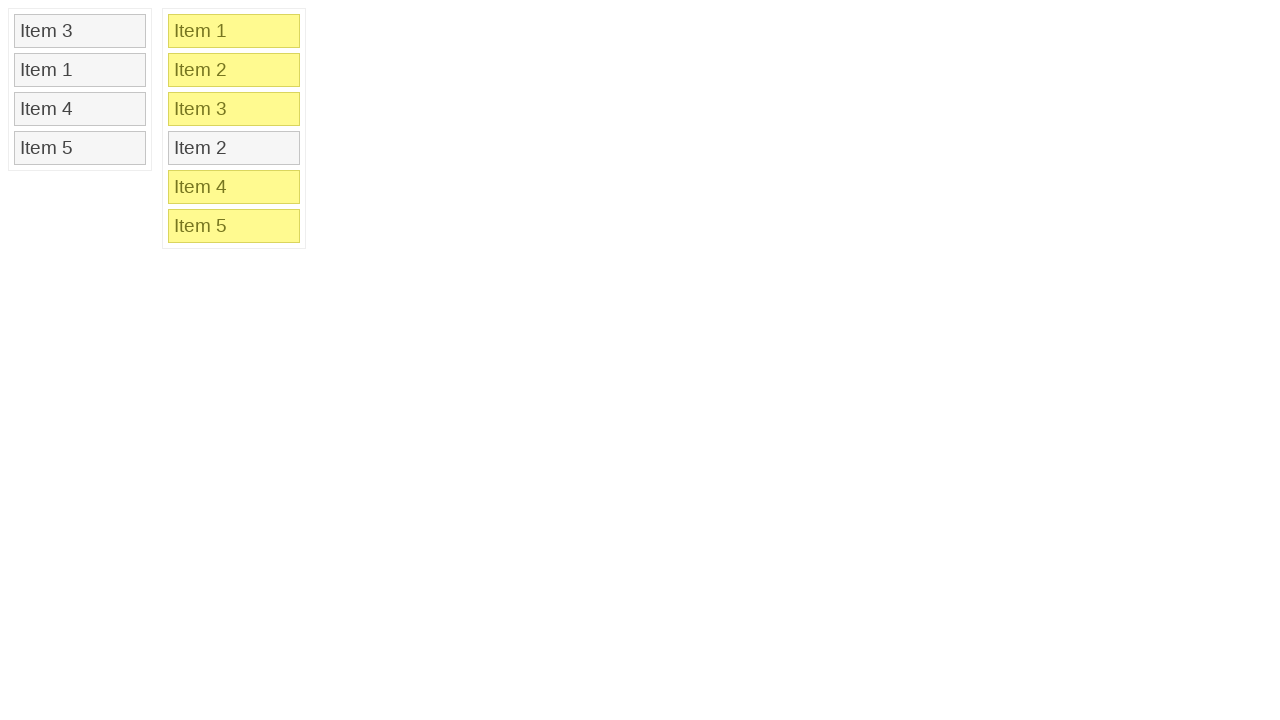

Updated bounding box for second item (iteration 1)
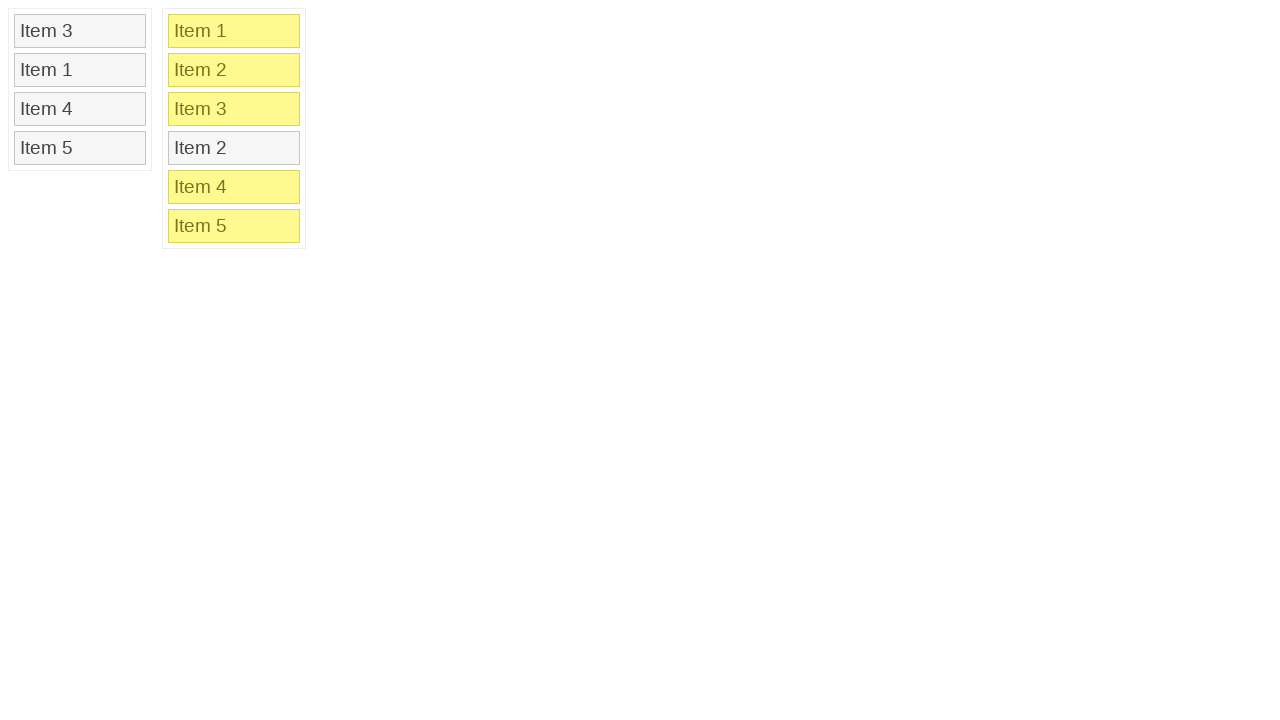

Moved mouse to center of second item (click-and-hold iteration 2) at (80, 70)
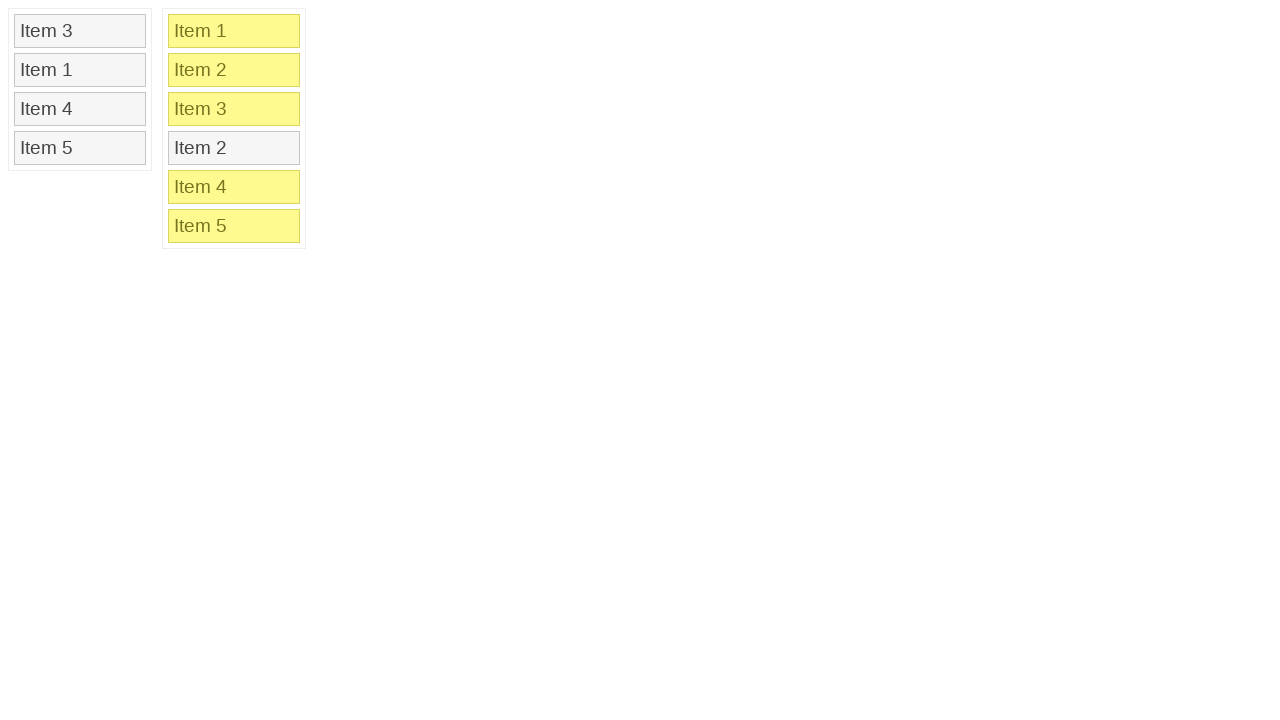

Pressed mouse button down (click-and-hold iteration 2) at (80, 70)
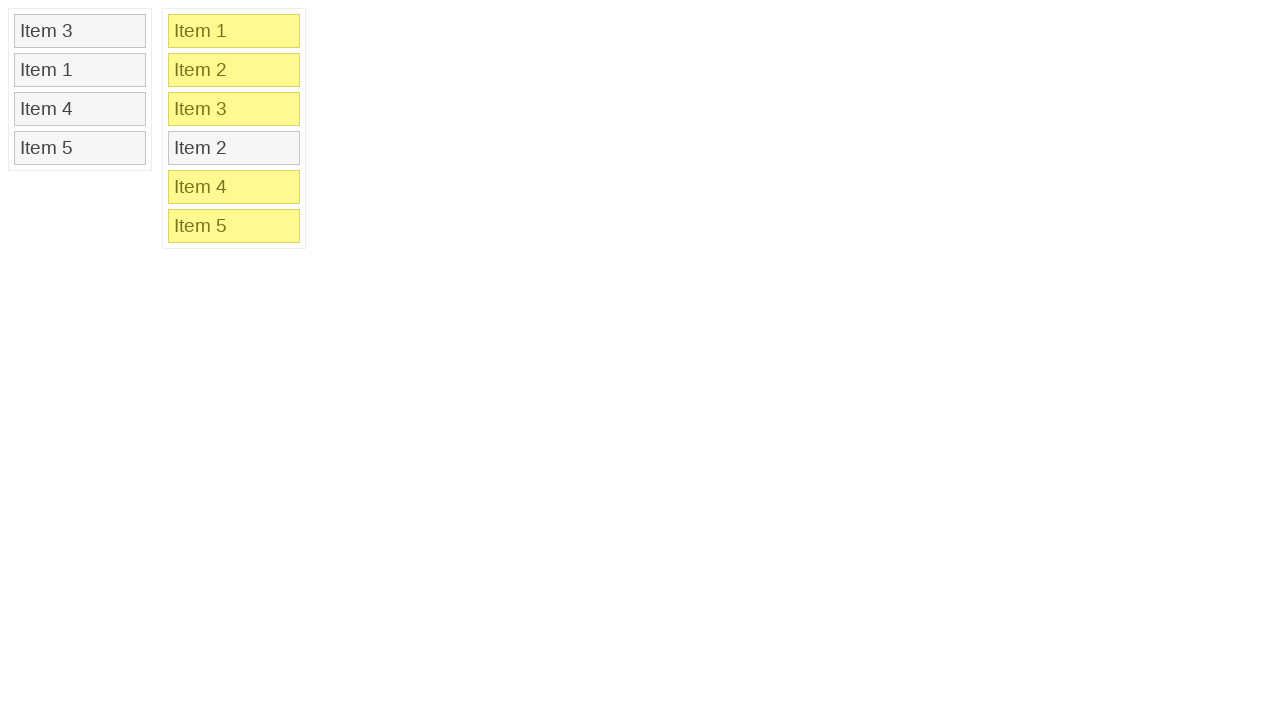

Moved mouse down 50px while holding (click-and-hold iteration 2) at (80, 120)
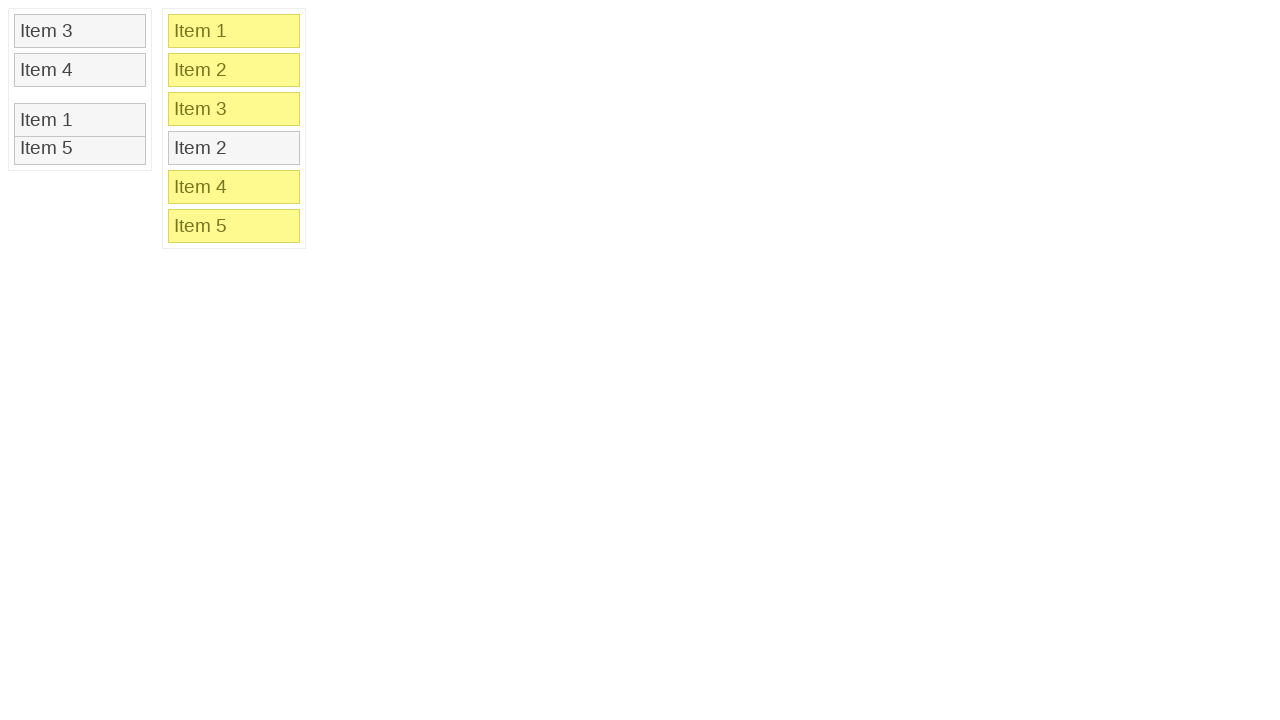

Released mouse button (click-and-hold iteration 2) at (80, 120)
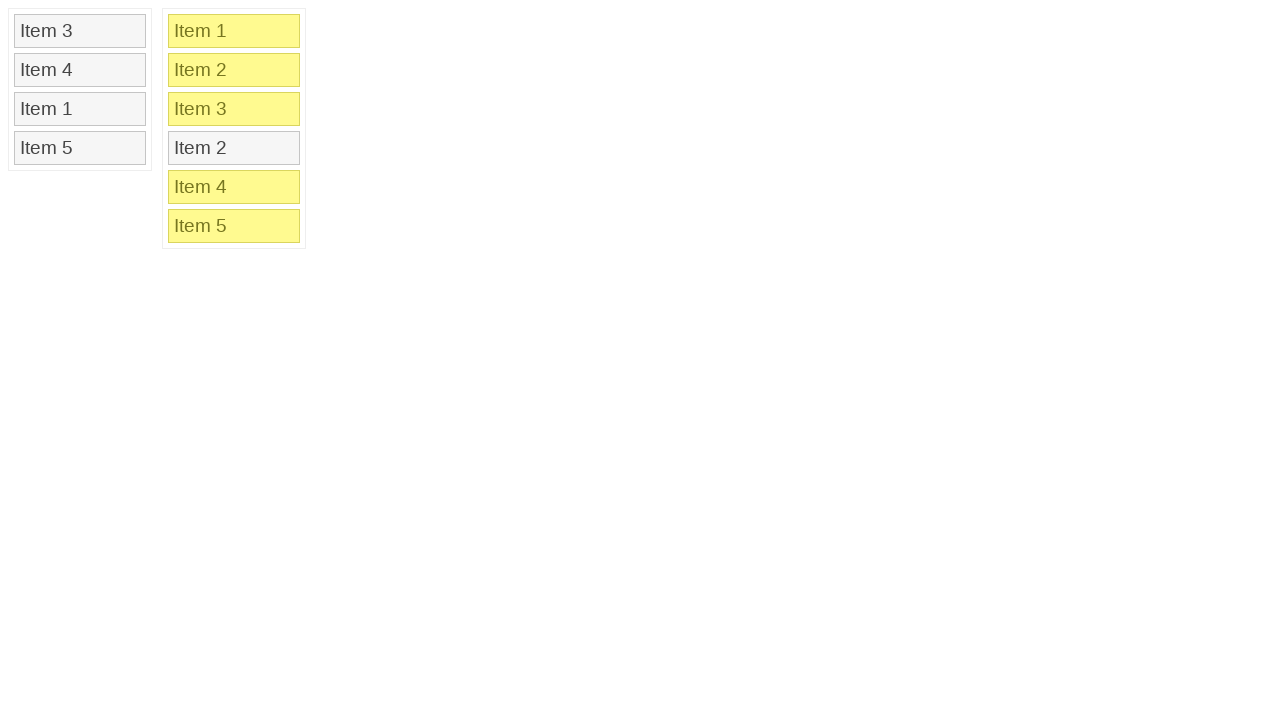

Updated bounding box for second item (iteration 2)
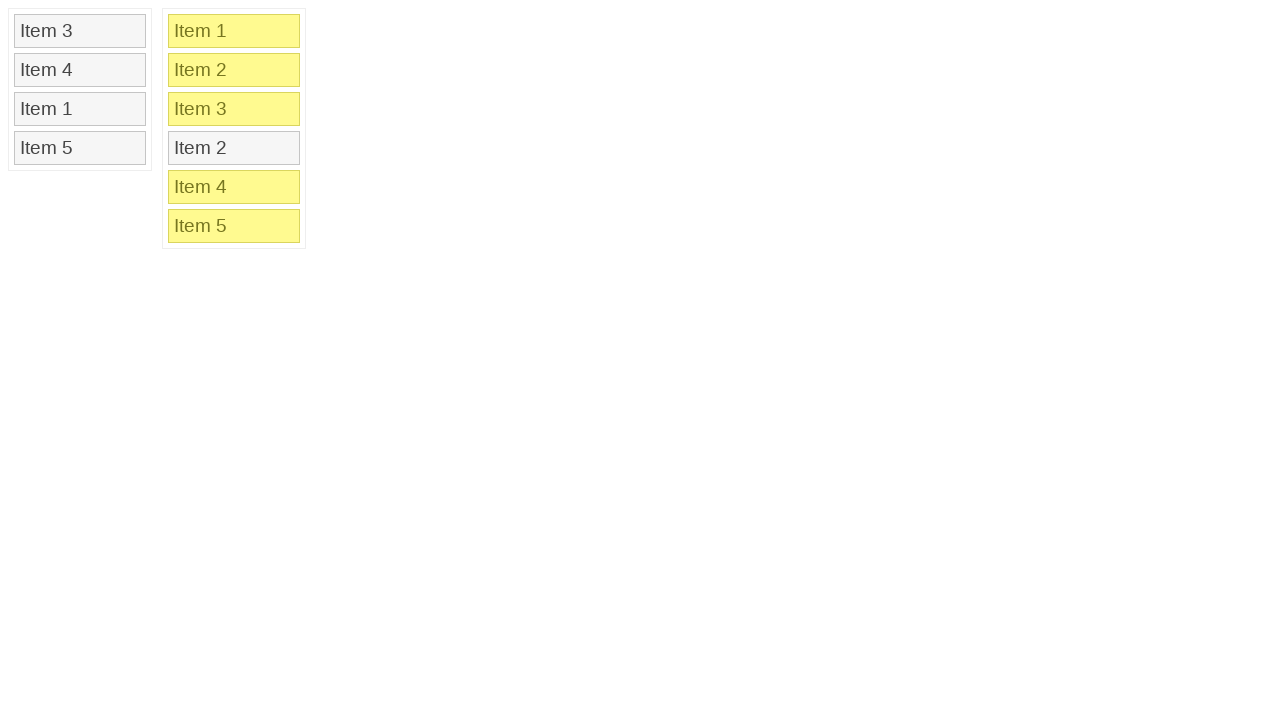

Moved mouse to center of second item (click-and-hold iteration 3) at (80, 70)
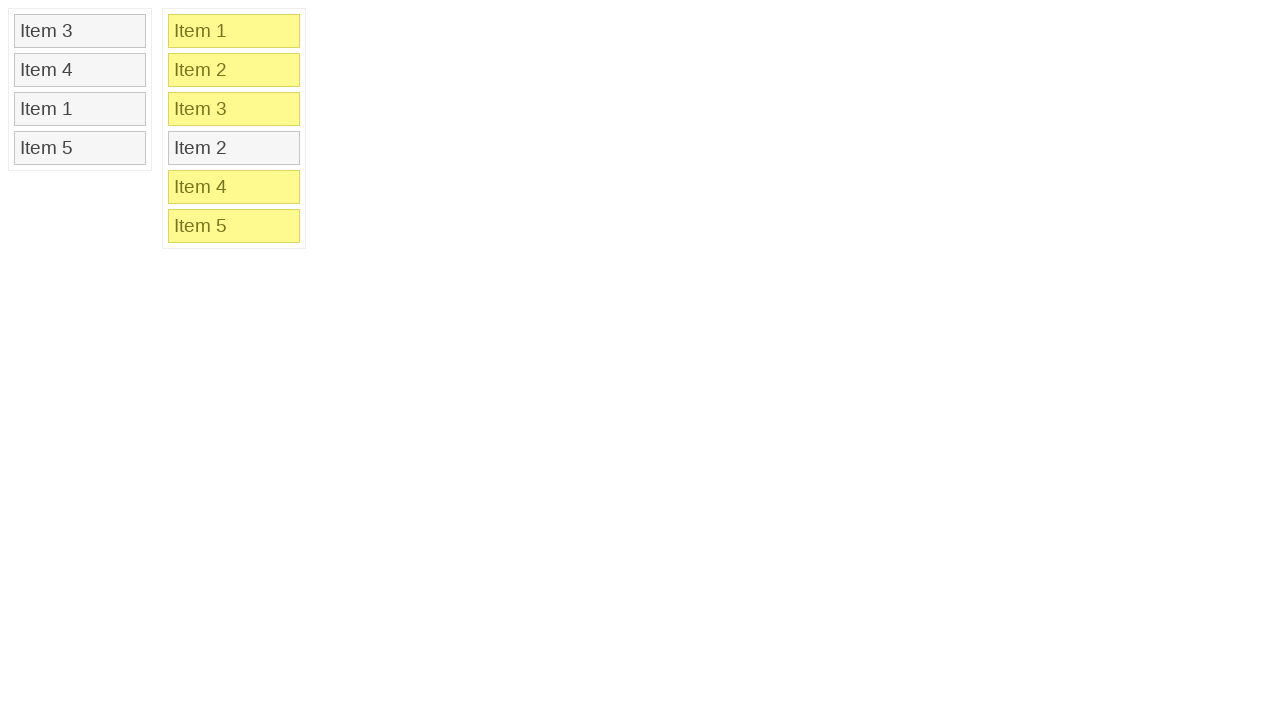

Pressed mouse button down (click-and-hold iteration 3) at (80, 70)
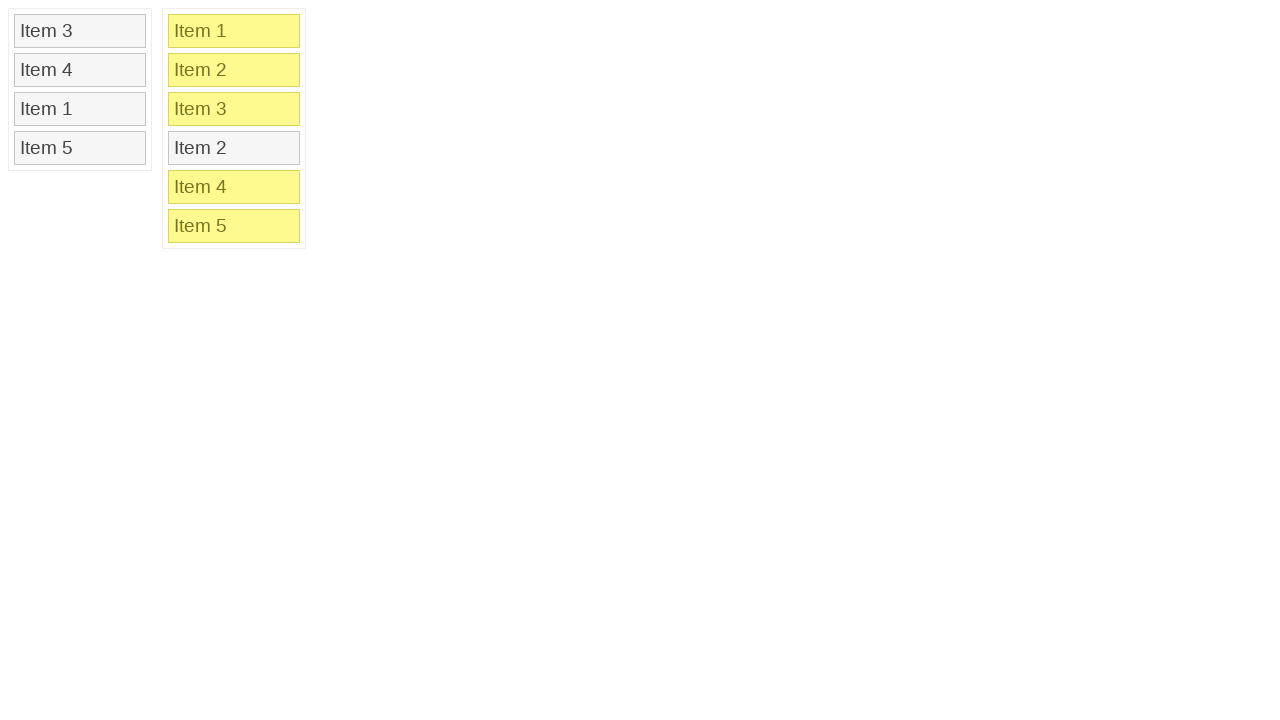

Moved mouse down 50px while holding (click-and-hold iteration 3) at (80, 120)
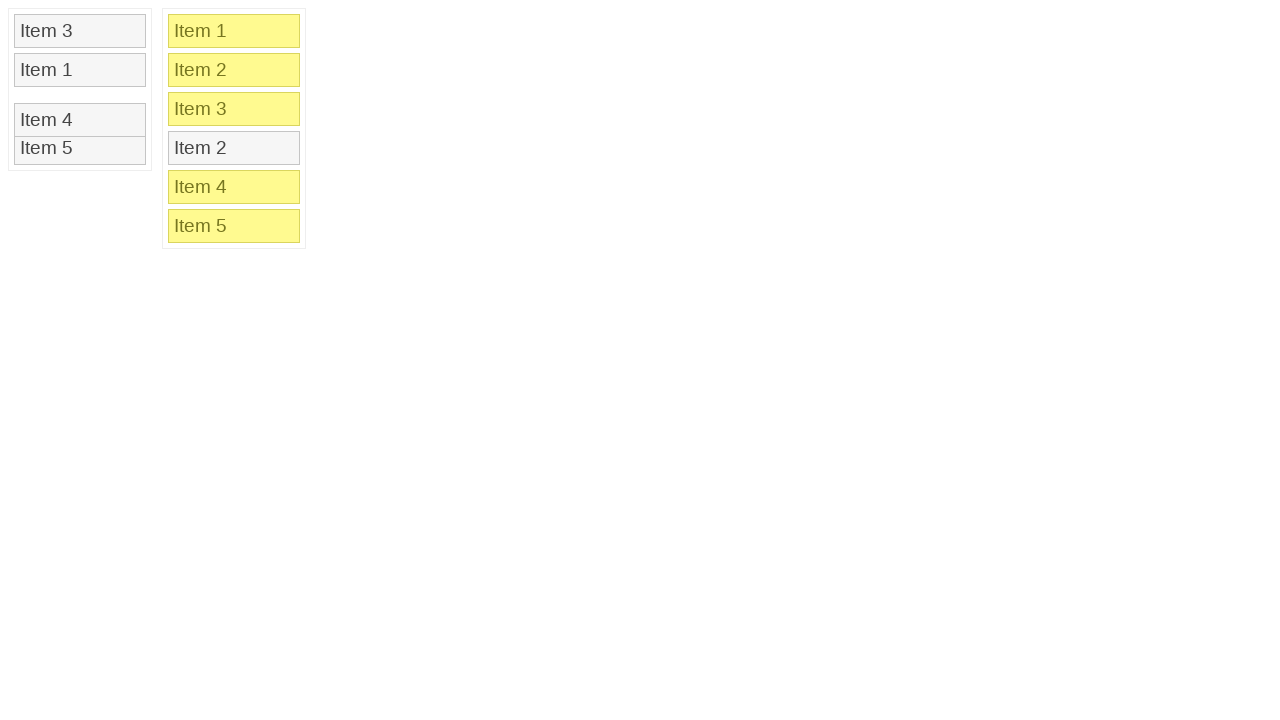

Released mouse button (click-and-hold iteration 3) at (80, 120)
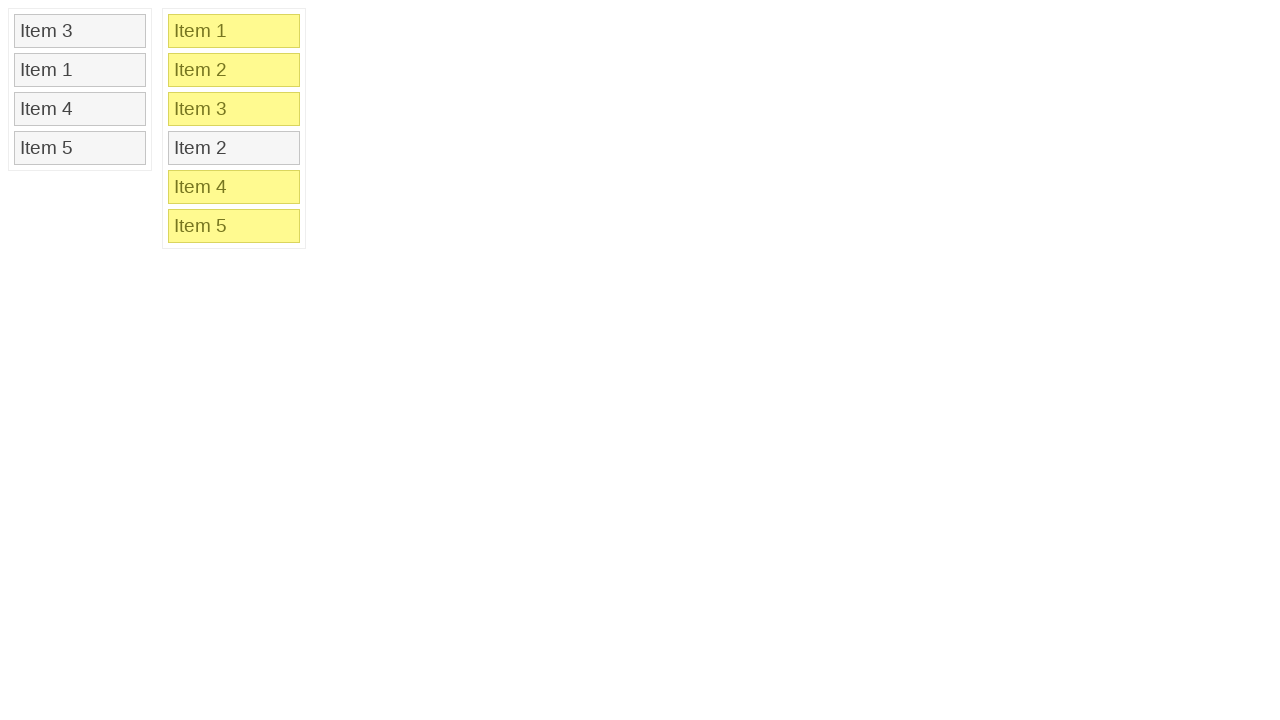

Updated bounding box for second item (iteration 3)
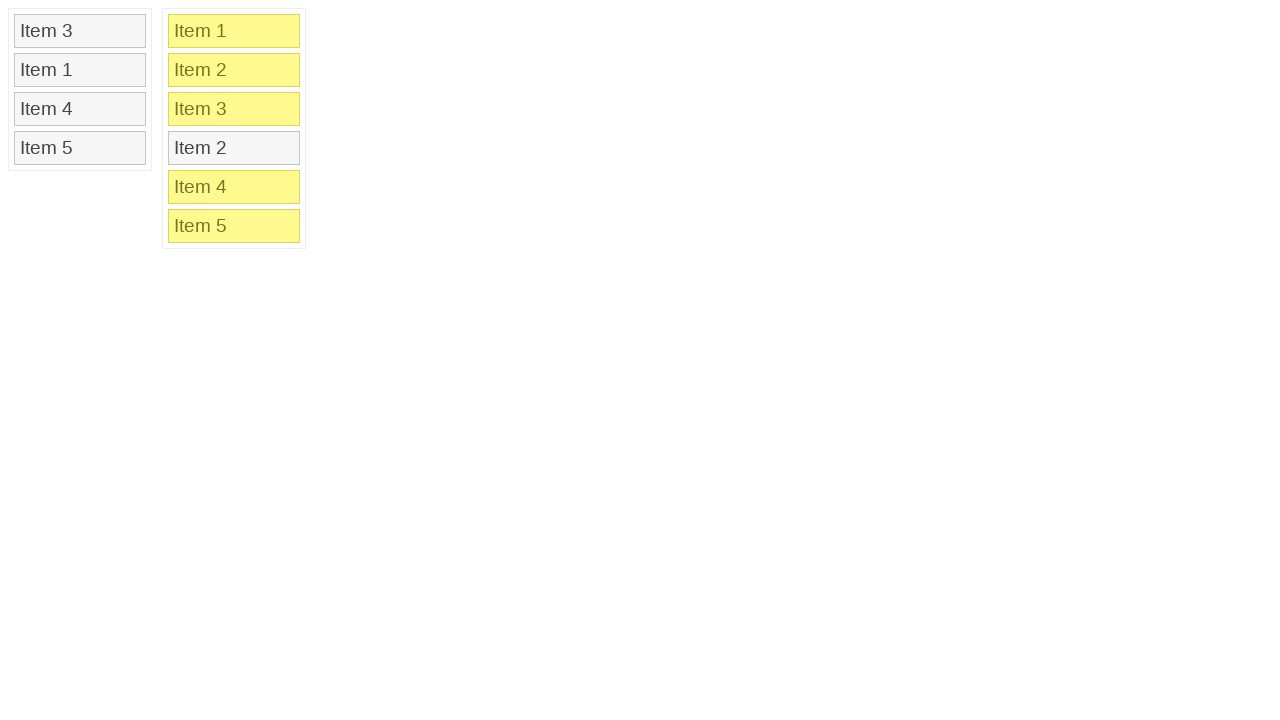

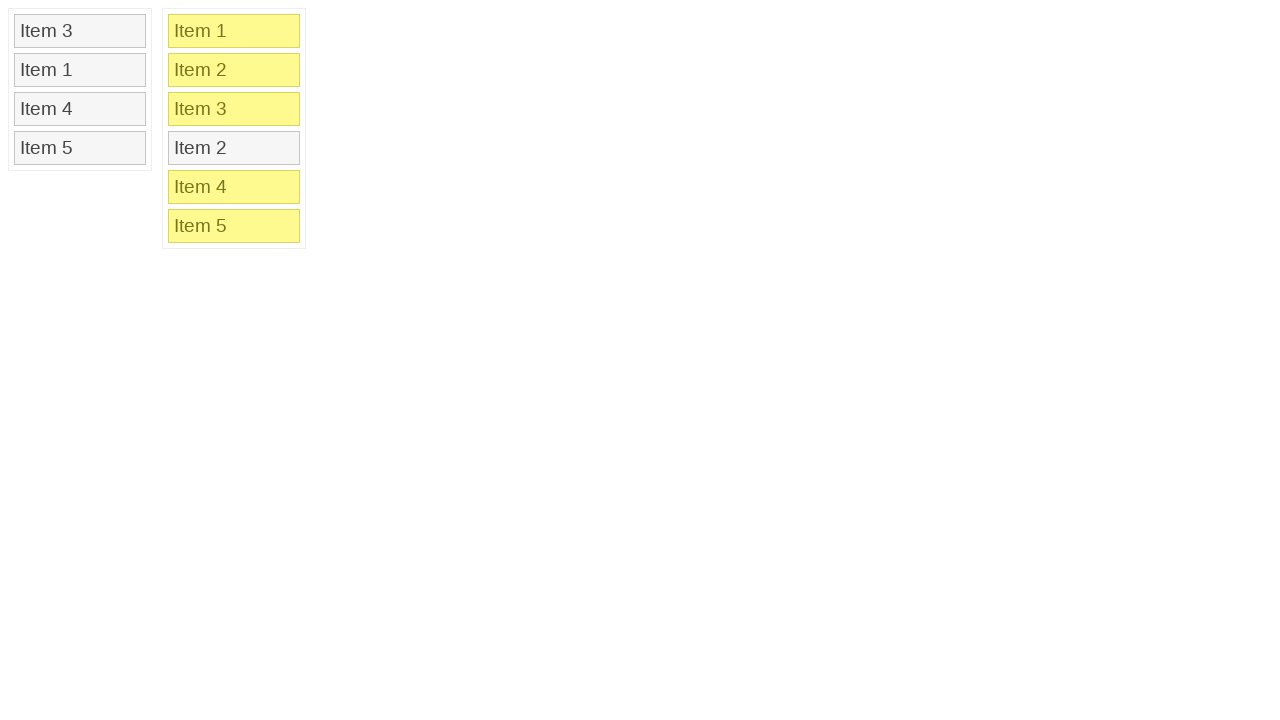